Tests clicking on an input element on a forms page and verifies the element exists

Starting URL: https://letcode.in/forms

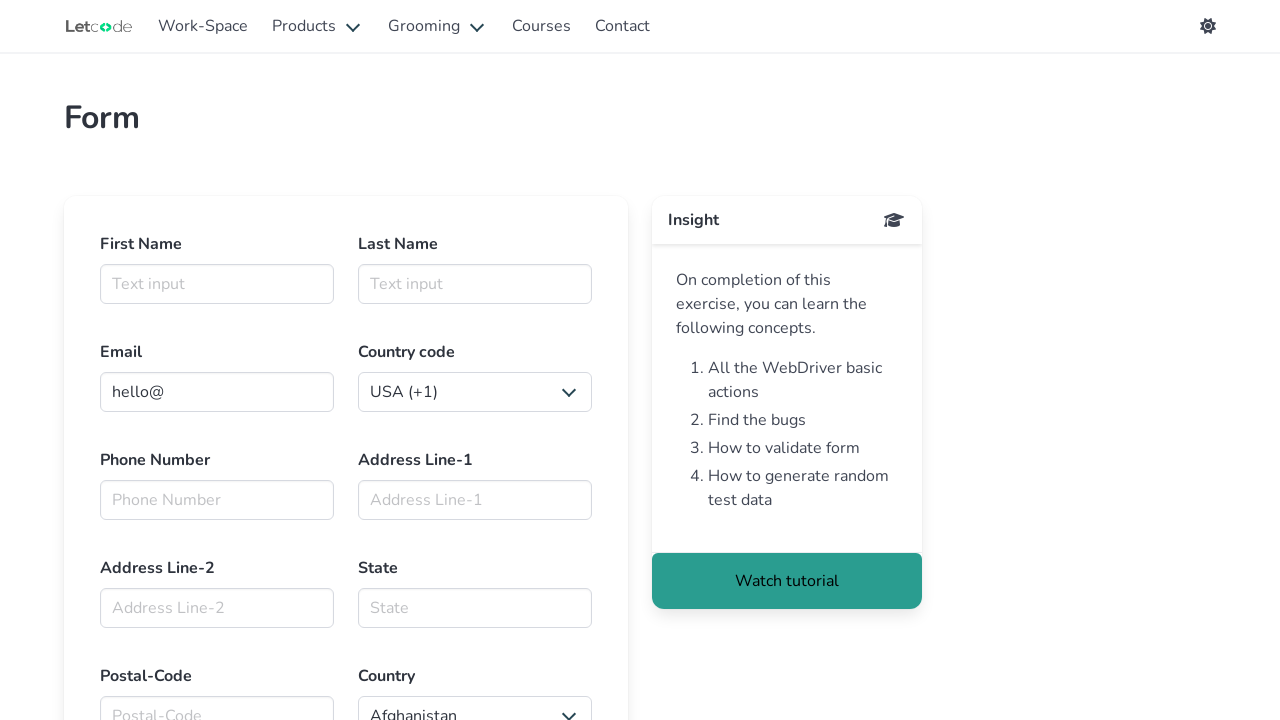

Navigated to forms page at https://letcode.in/forms
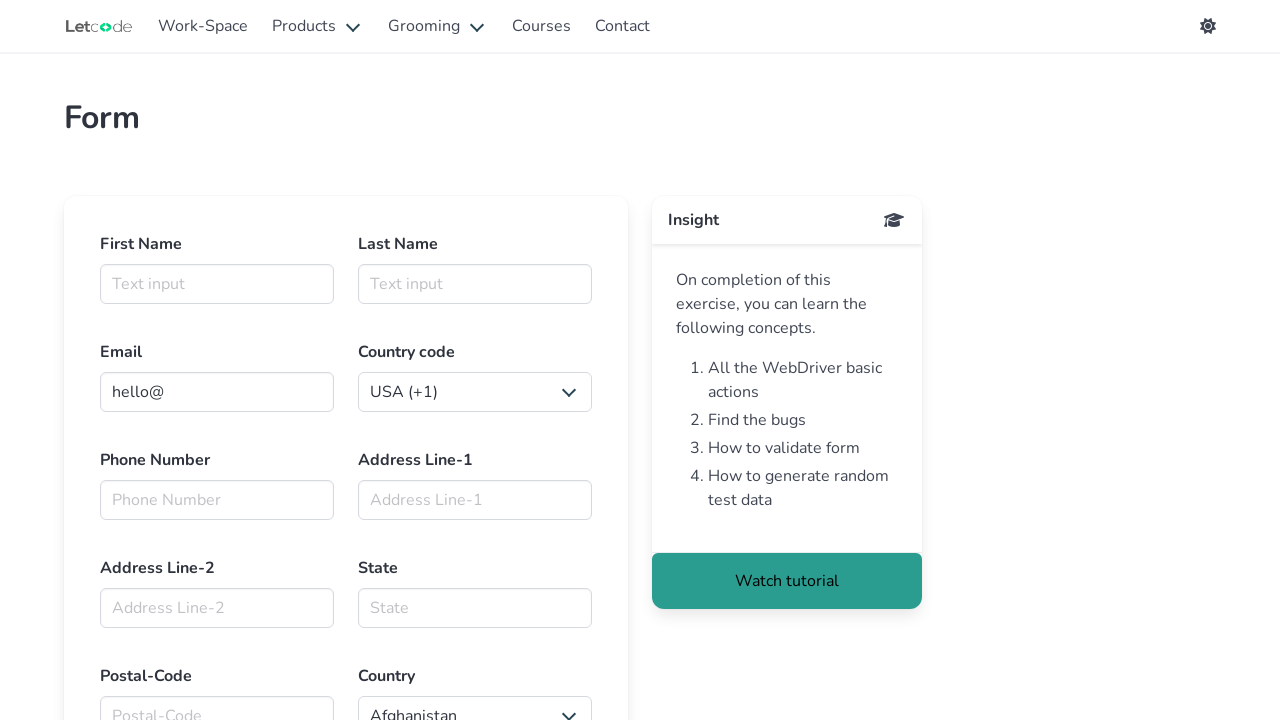

Clicked on firstname input element at (217, 284) on #firstname
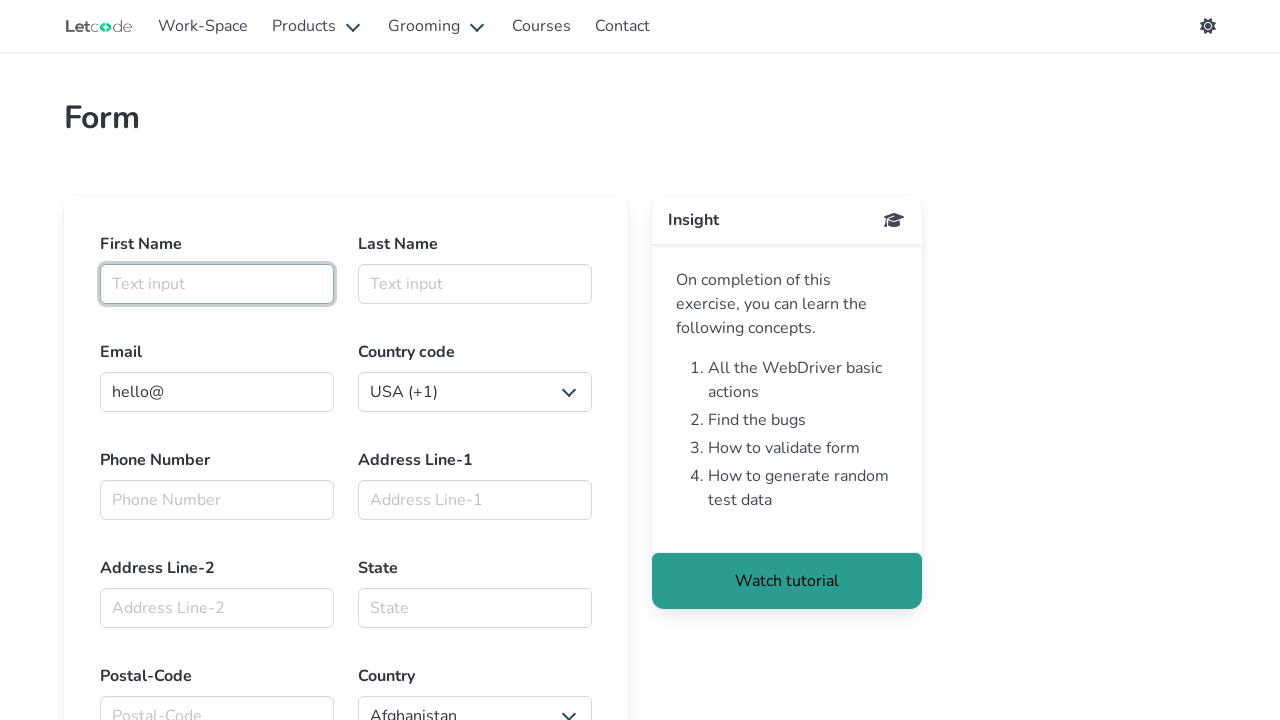

Verified firstname input element exists and is interactable
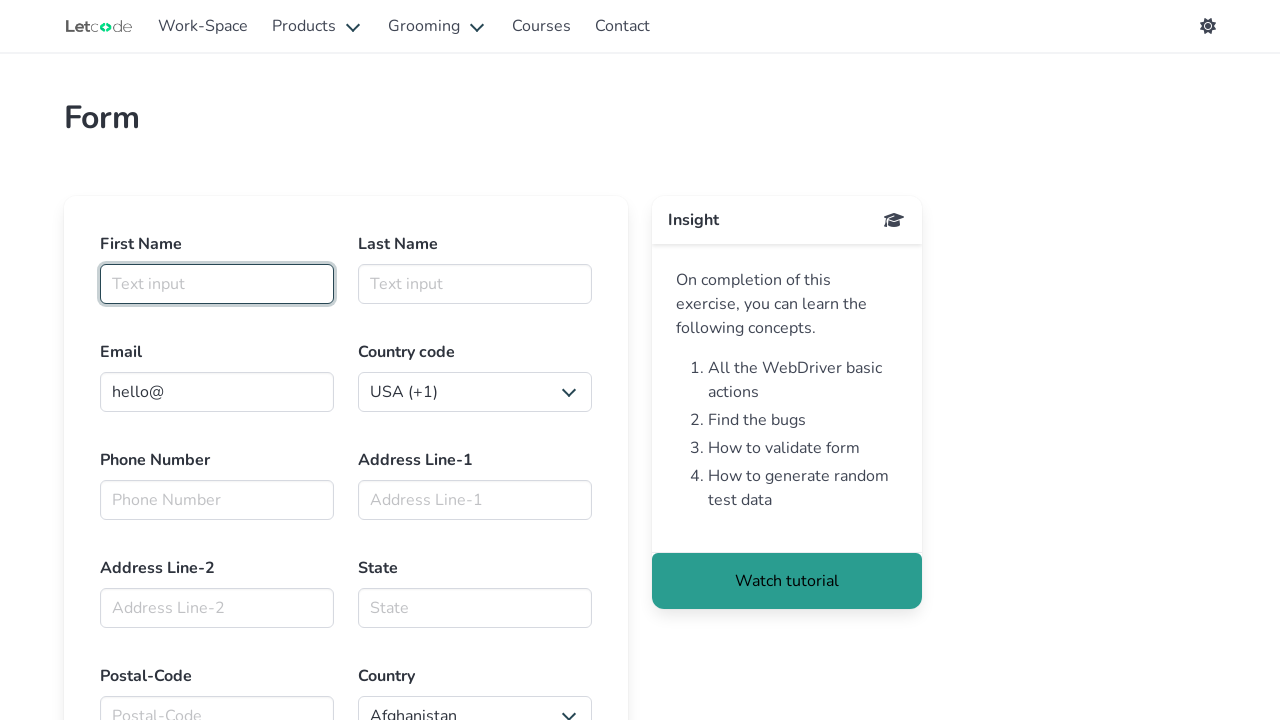

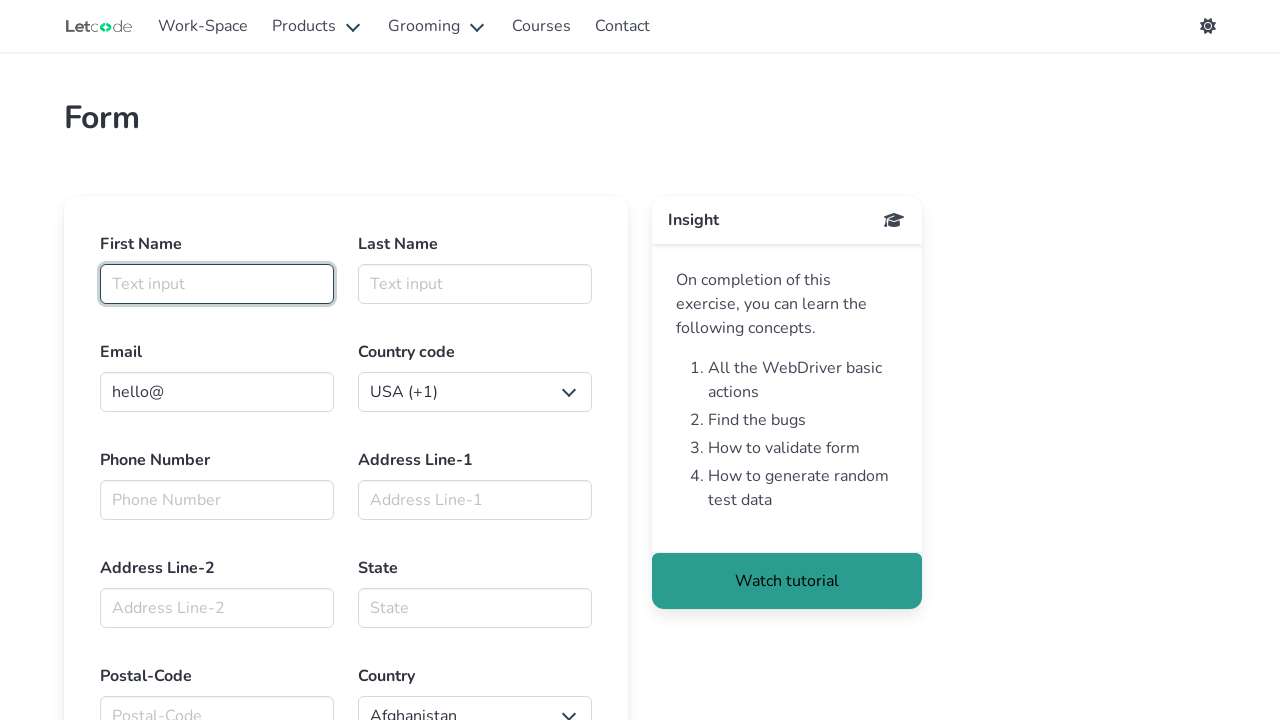